Tests keyboard input by clicking the target input and pressing the Backspace key

Starting URL: https://the-internet.herokuapp.com/key_presses

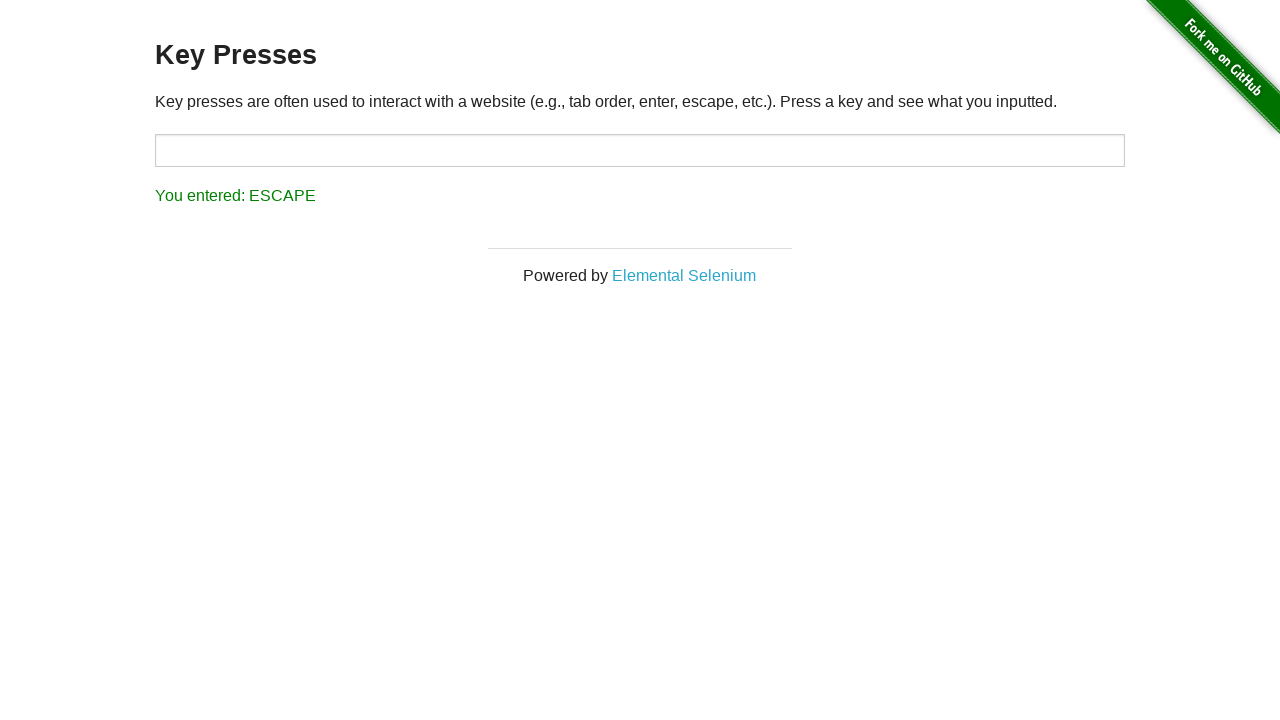

Clicked on the target input field at (640, 150) on #target
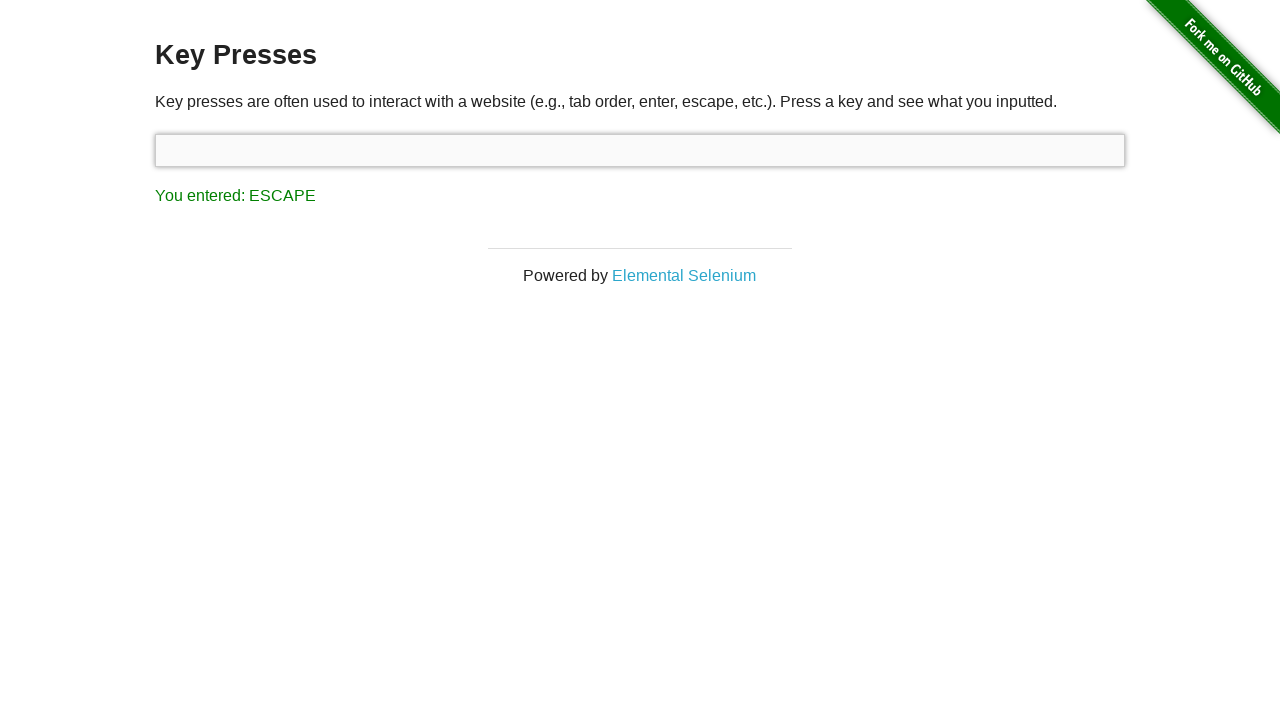

Pressed Backspace key
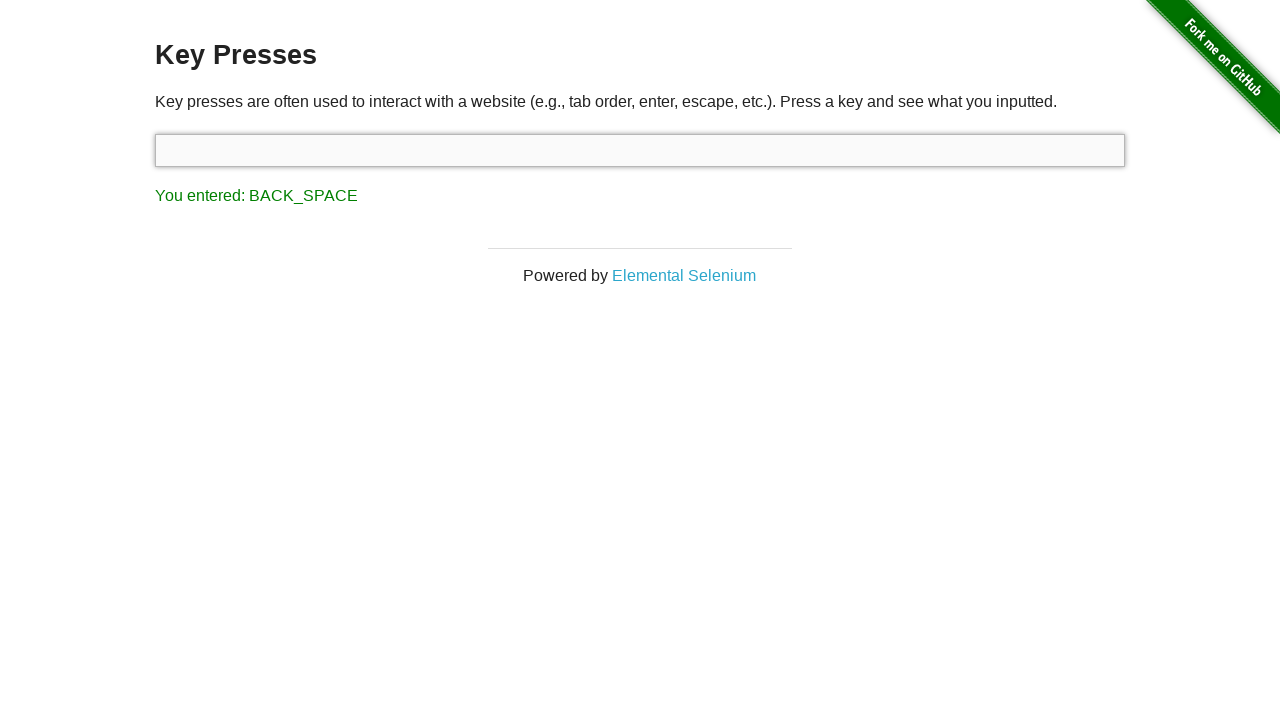

Result element appeared after Backspace key press
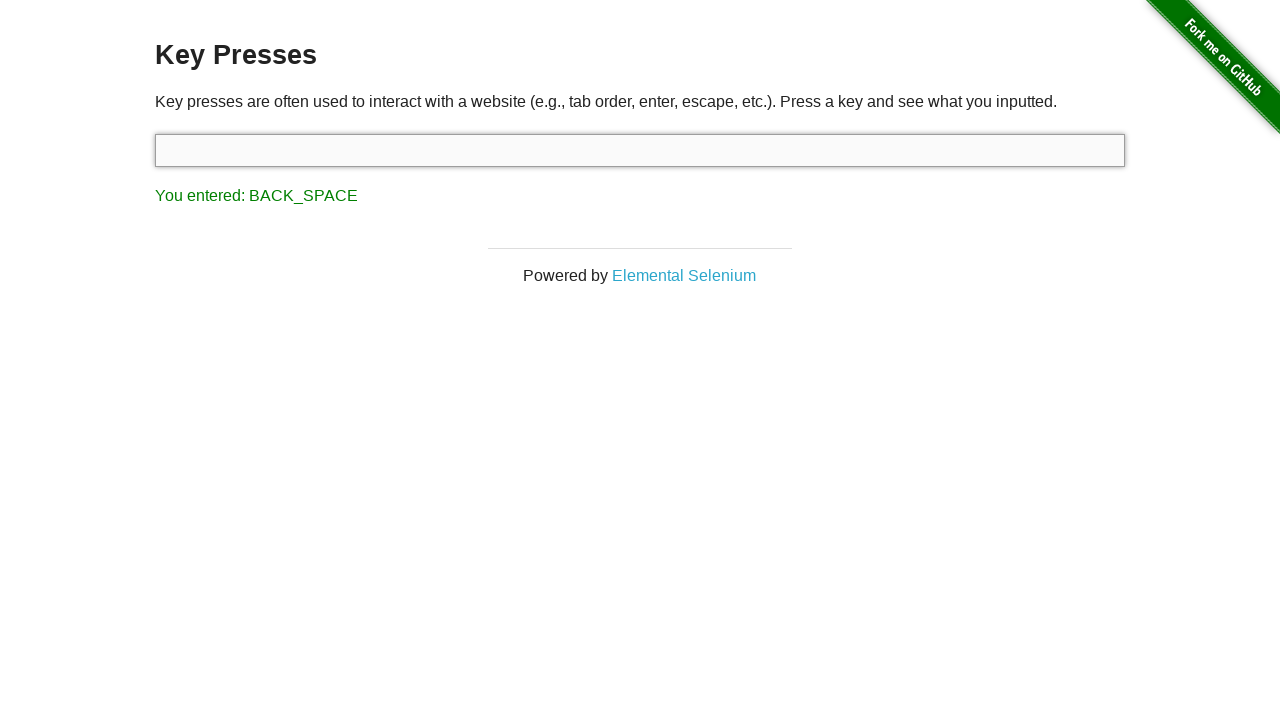

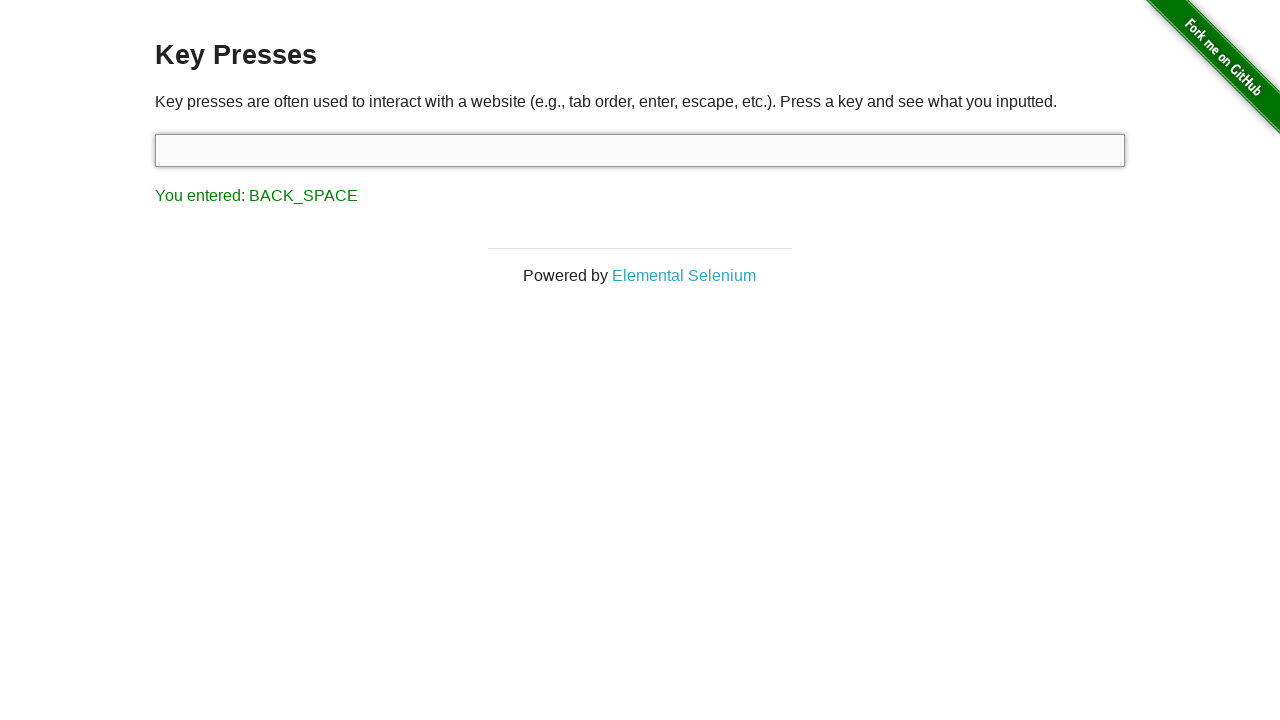